Creates three todo items and verifies they appear in the correct order with the item count showing 3.

Starting URL: https://demo.playwright.dev/todomvc

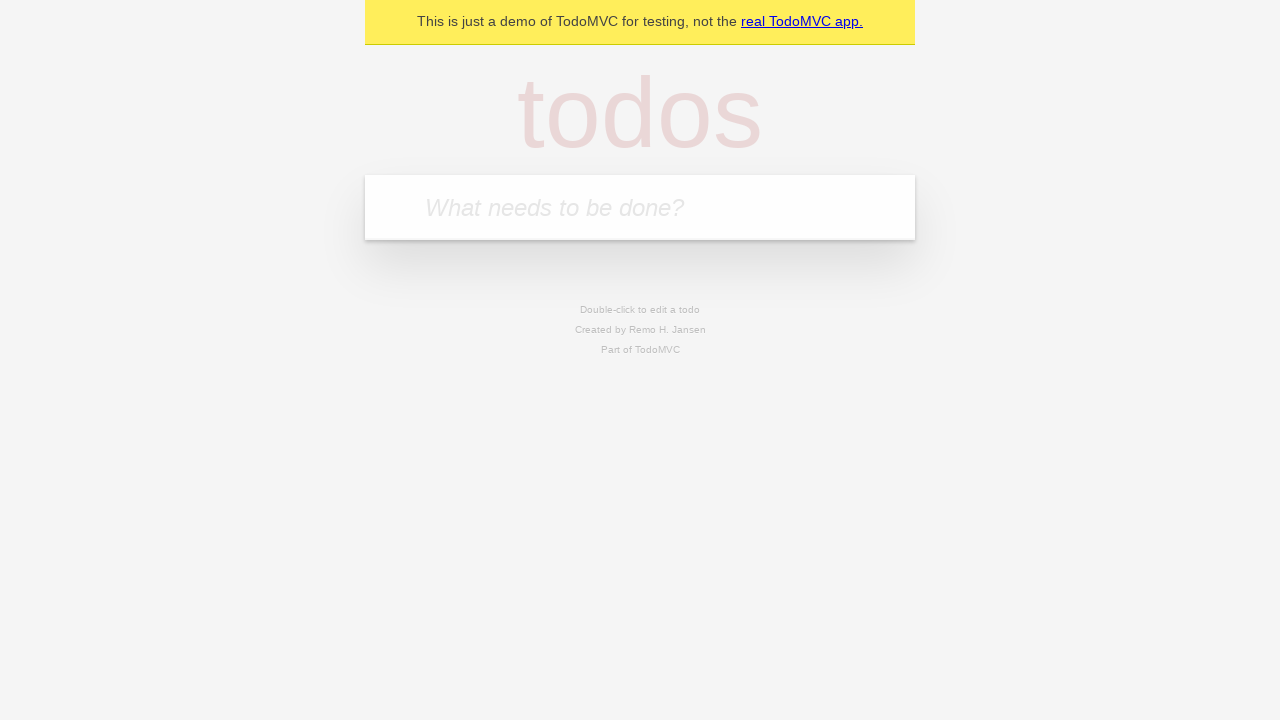

Filled first todo item 'buy some cheese' on .new-todo
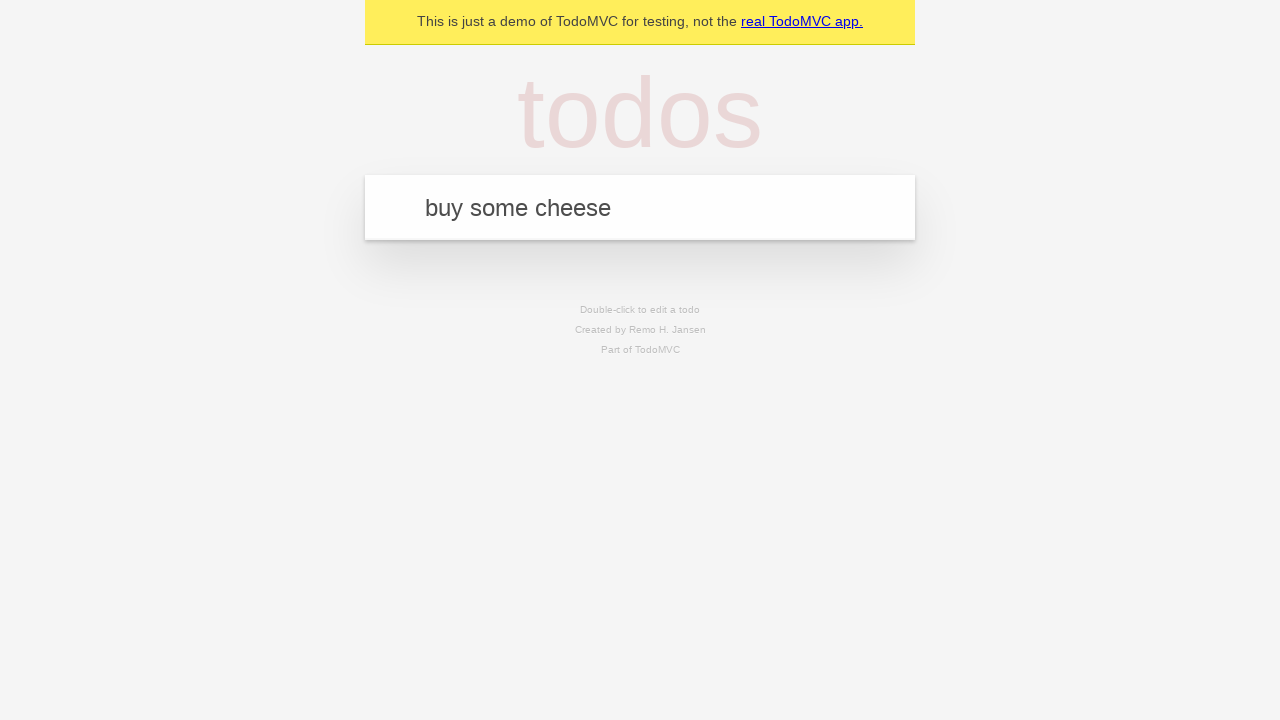

Pressed Enter to add first todo item on .new-todo
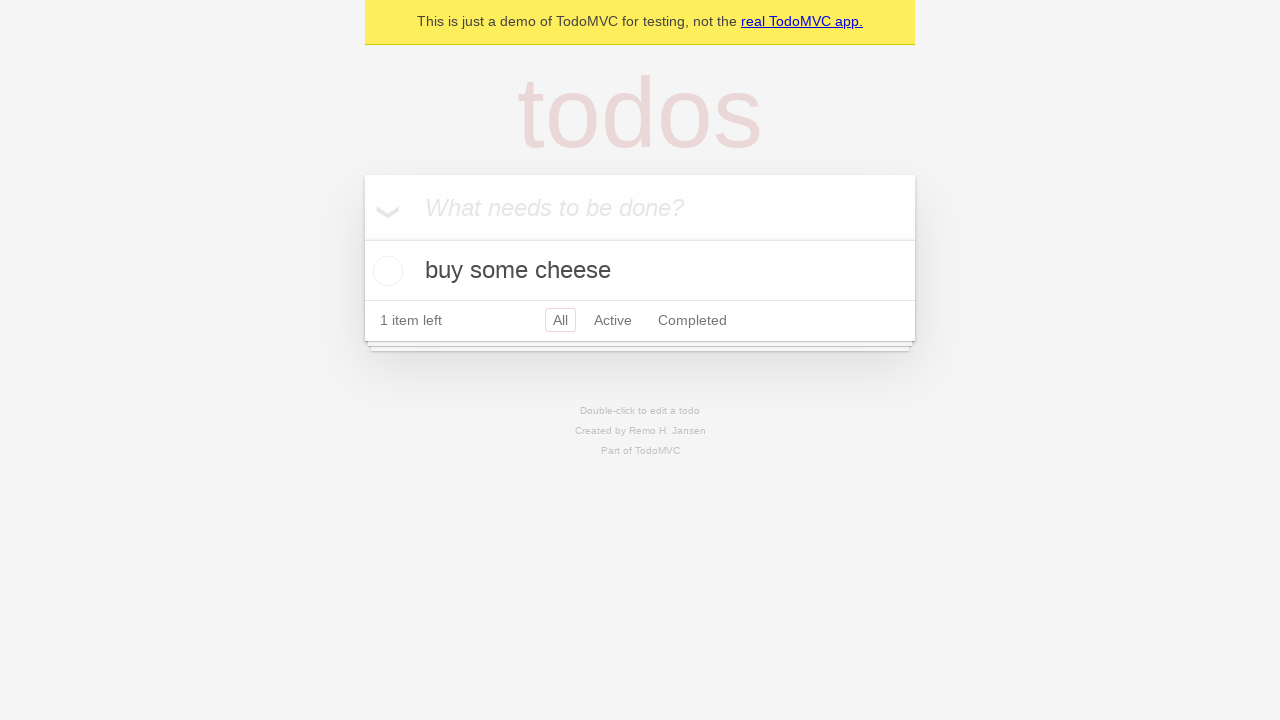

Filled second todo item 'feed the cat' on .new-todo
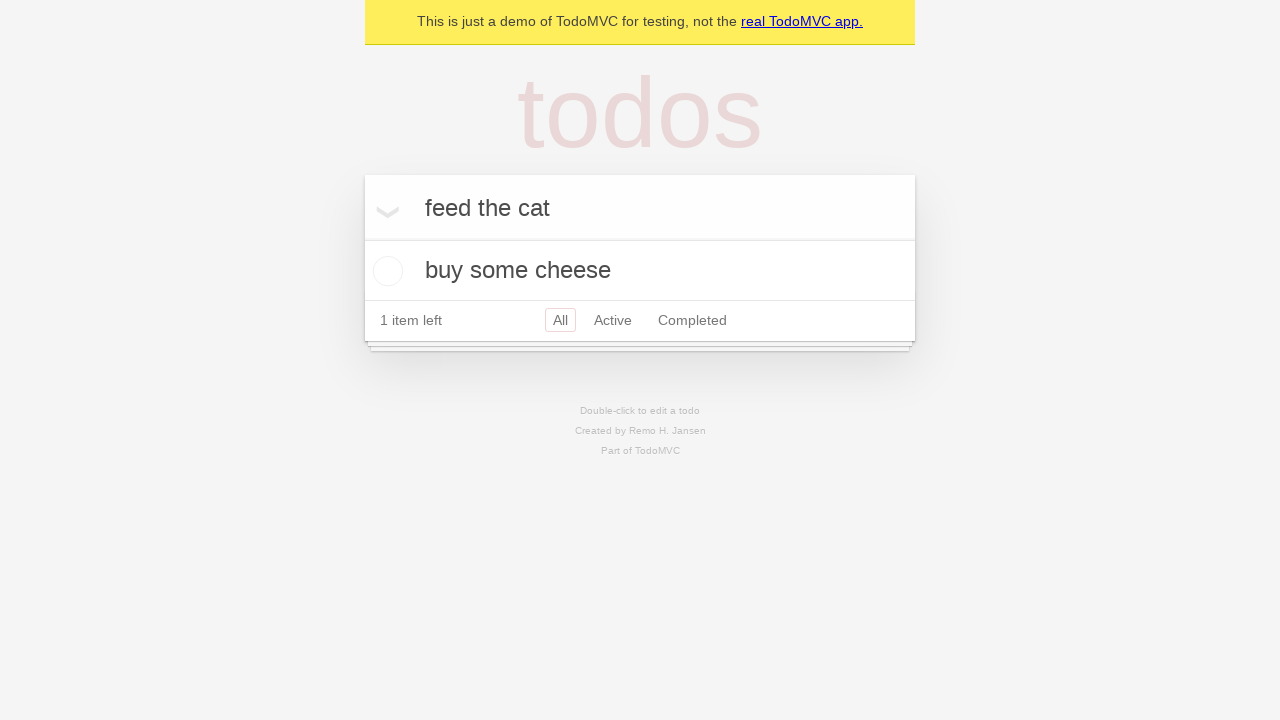

Pressed Enter to add second todo item on .new-todo
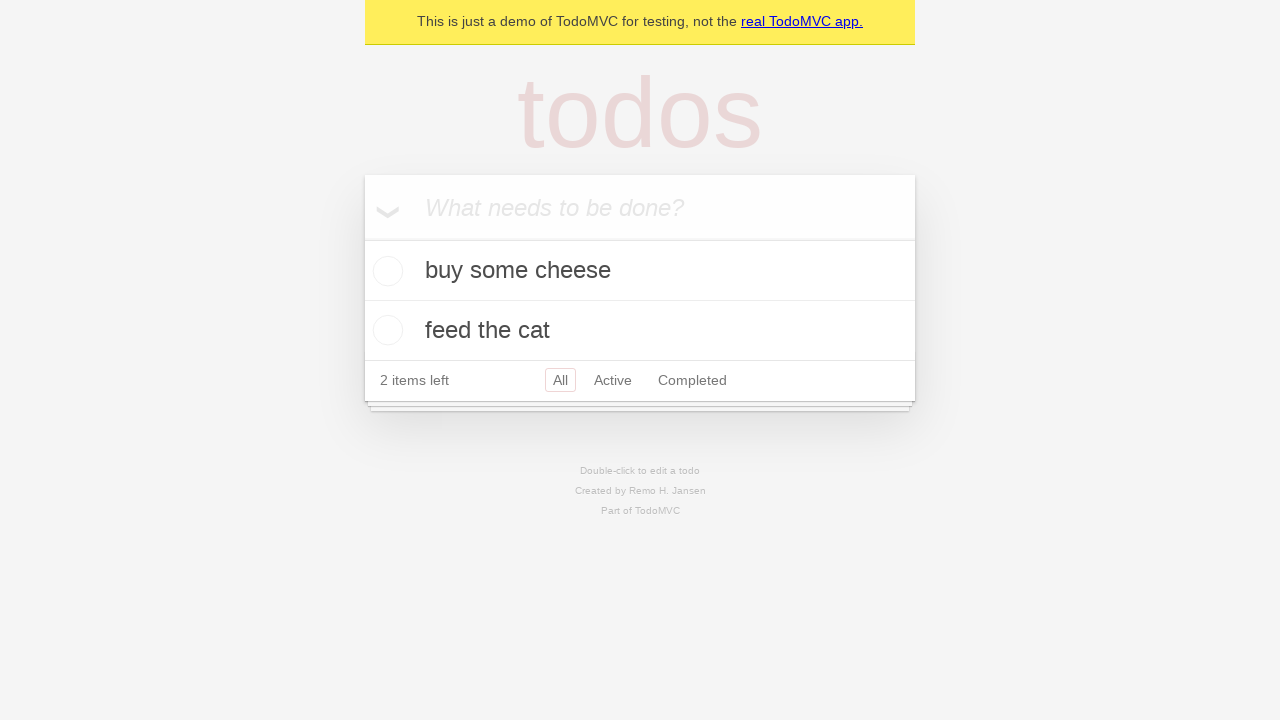

Filled third todo item 'book a doctors appointment' on .new-todo
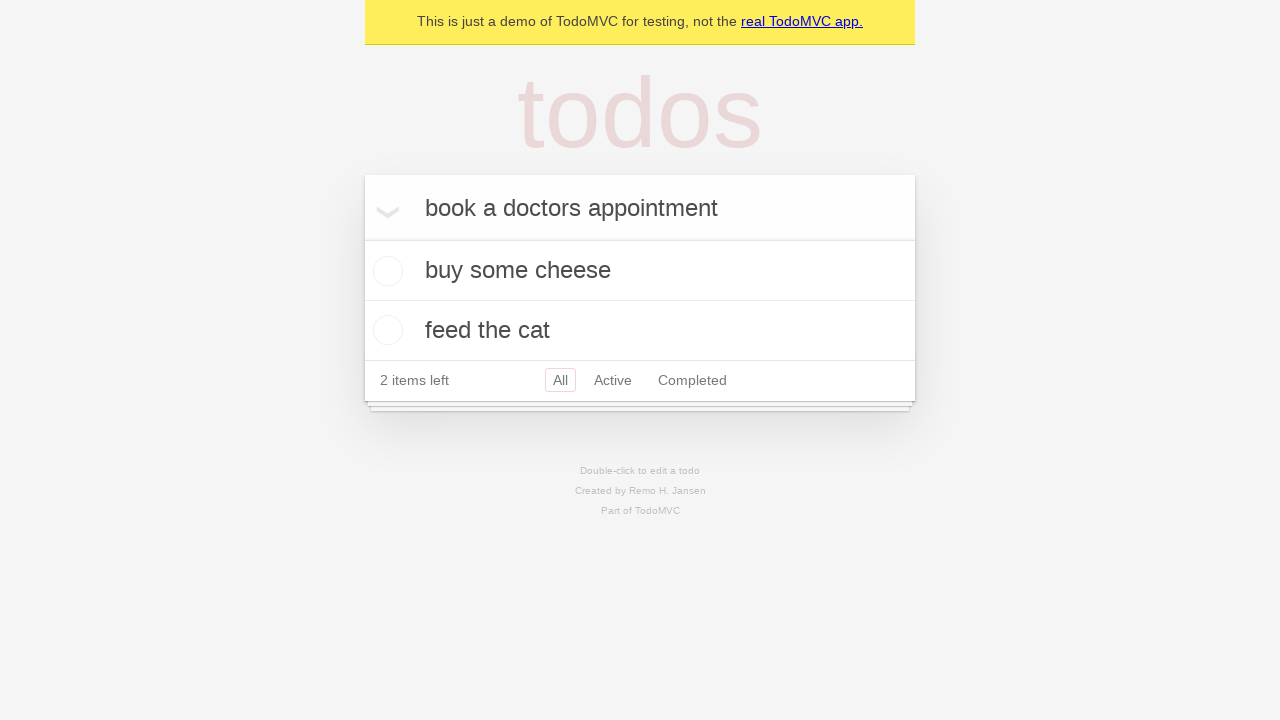

Pressed Enter to add third todo item on .new-todo
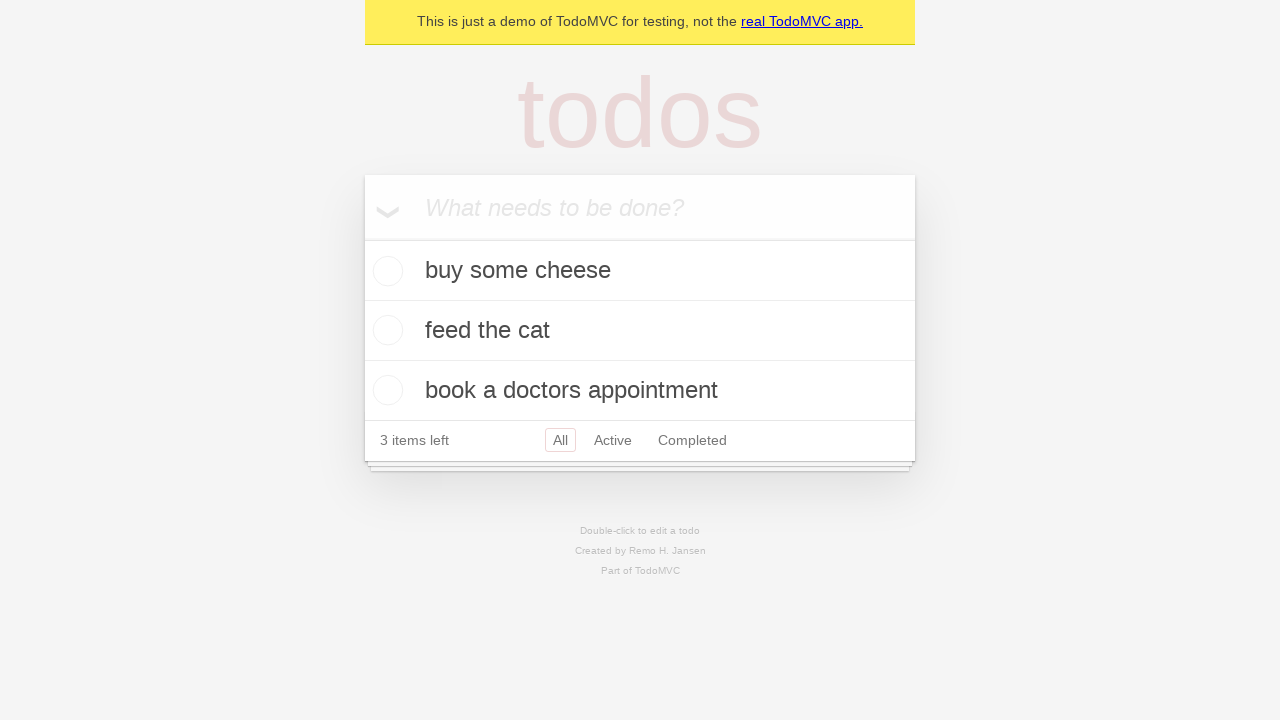

Todo count indicator is now visible
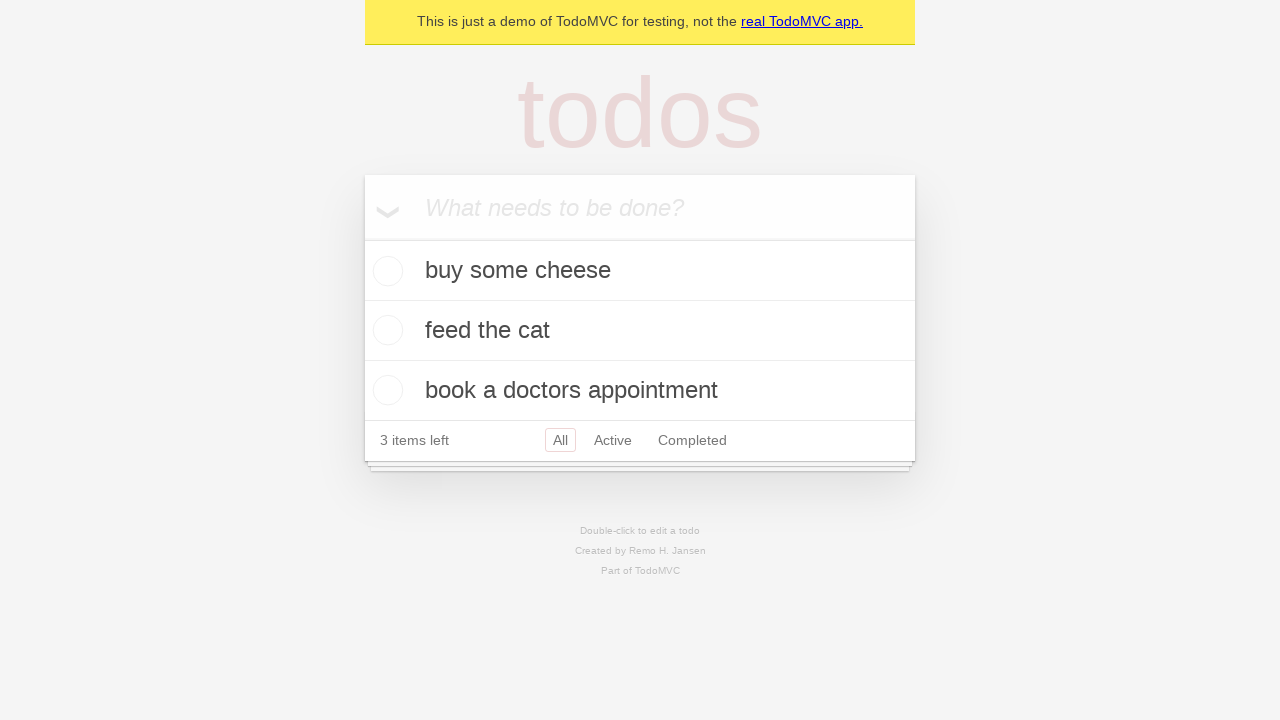

All three todo items are visible in the list
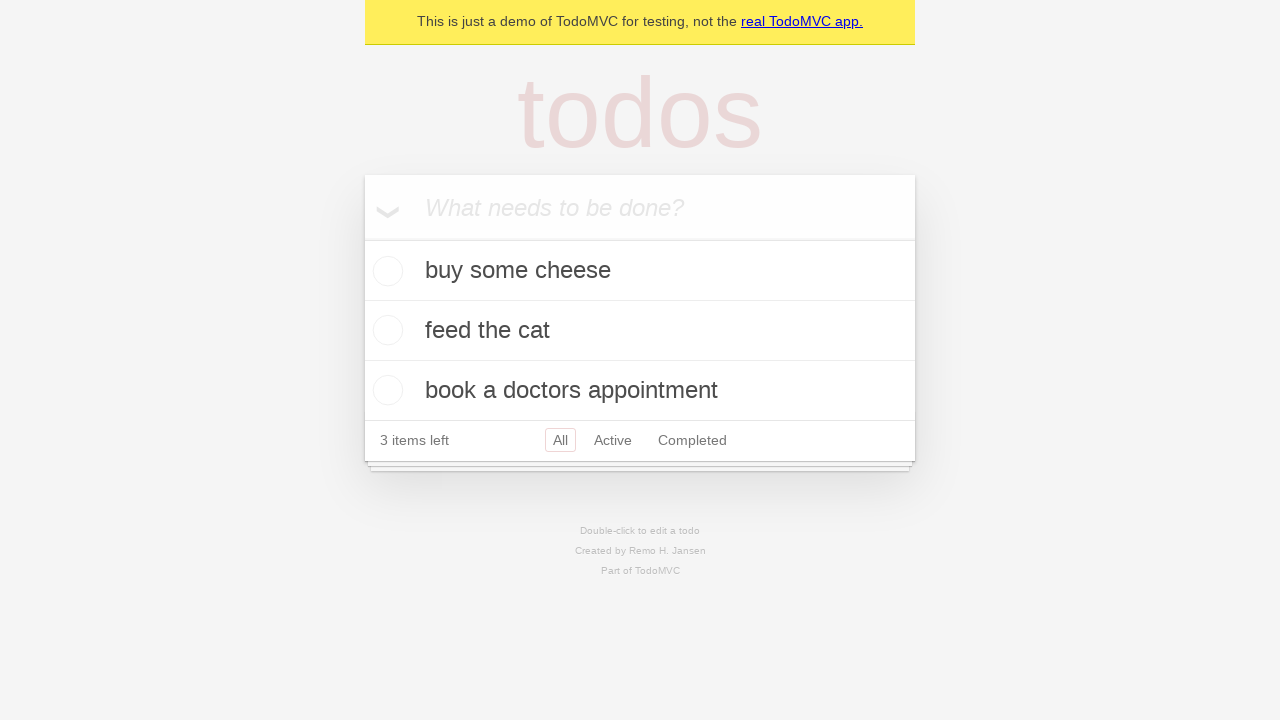

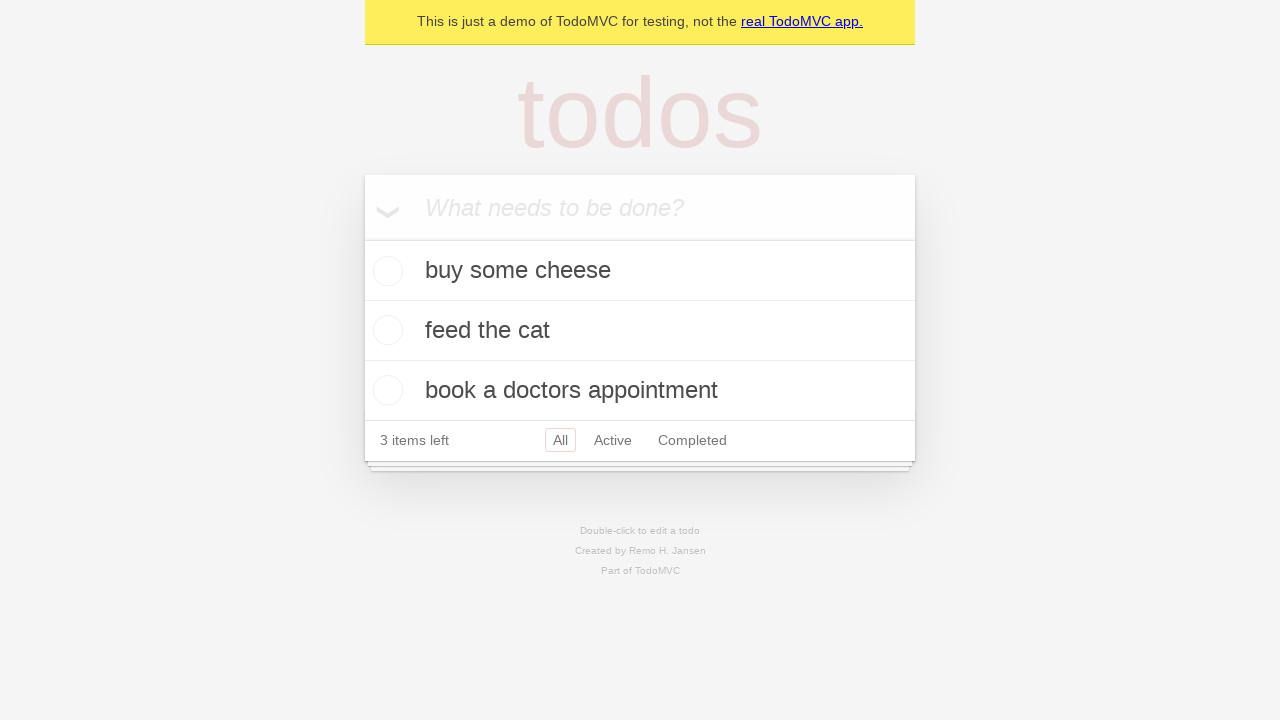